Tests that the payment partners section with logos is visible on the page by checking the pay__partners element is displayed.

Starting URL: https://www.mts.by/

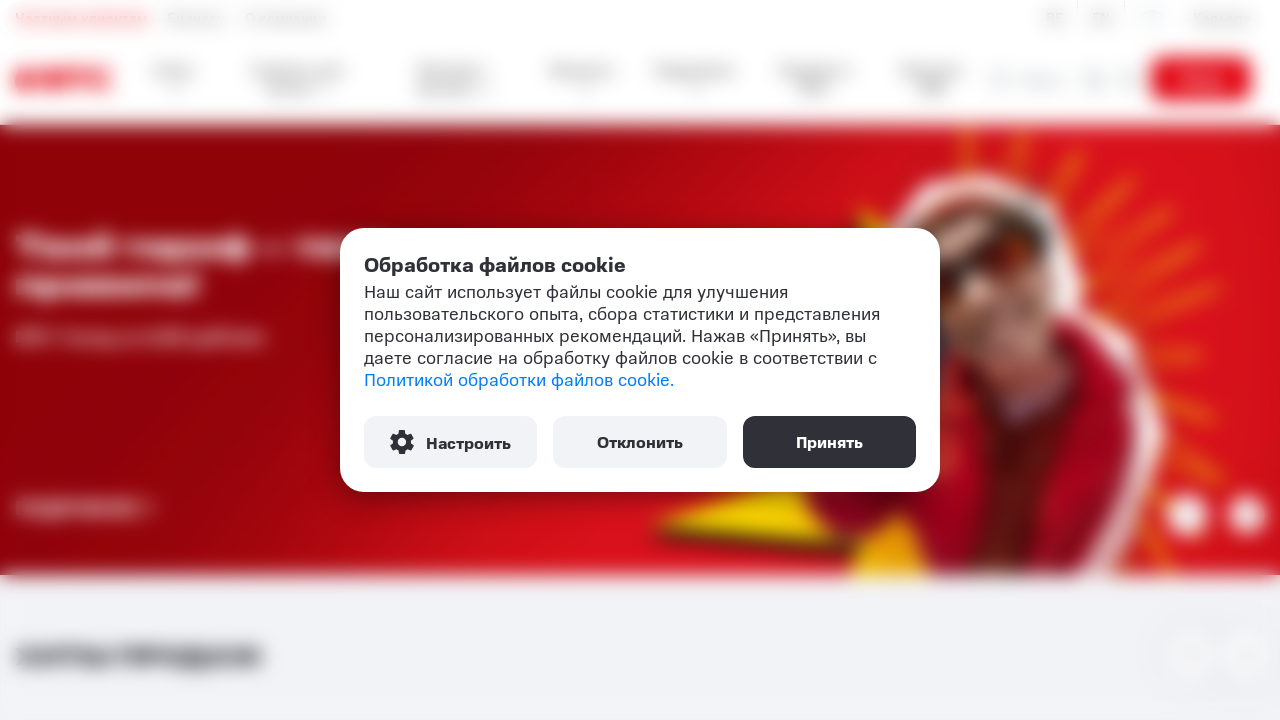

Navigated to https://www.mts.by/
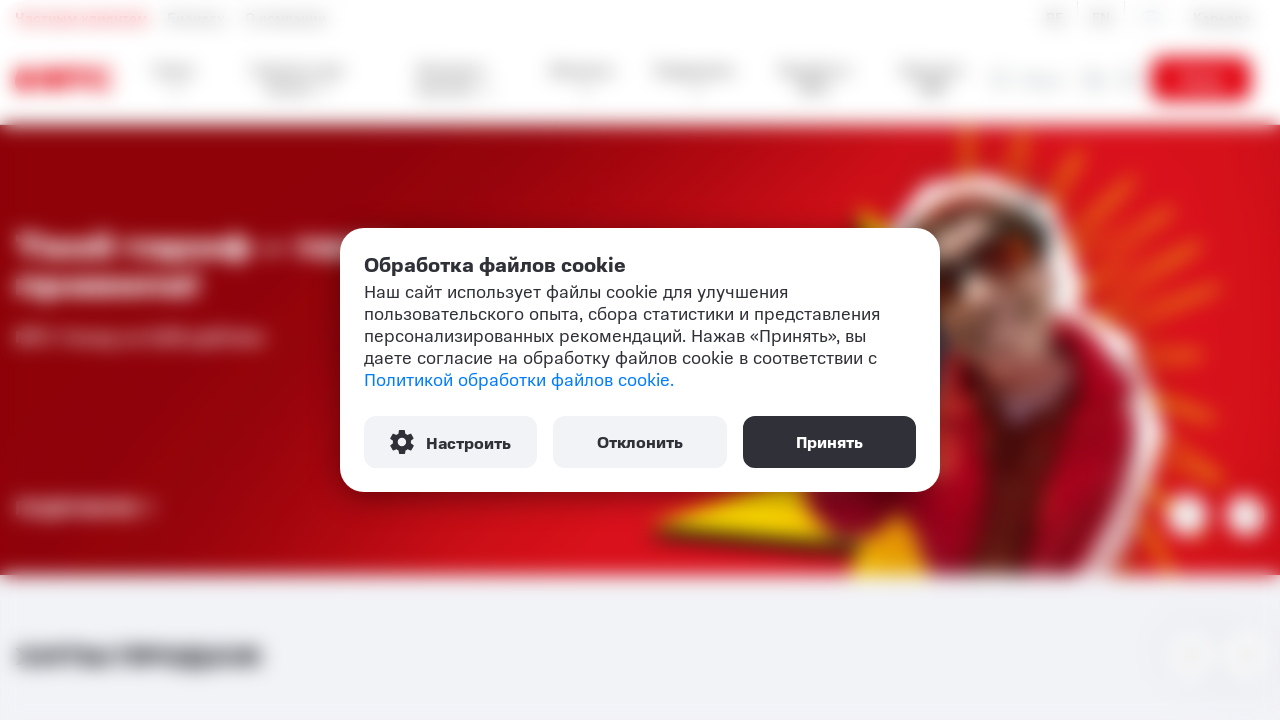

Payment partners section loaded
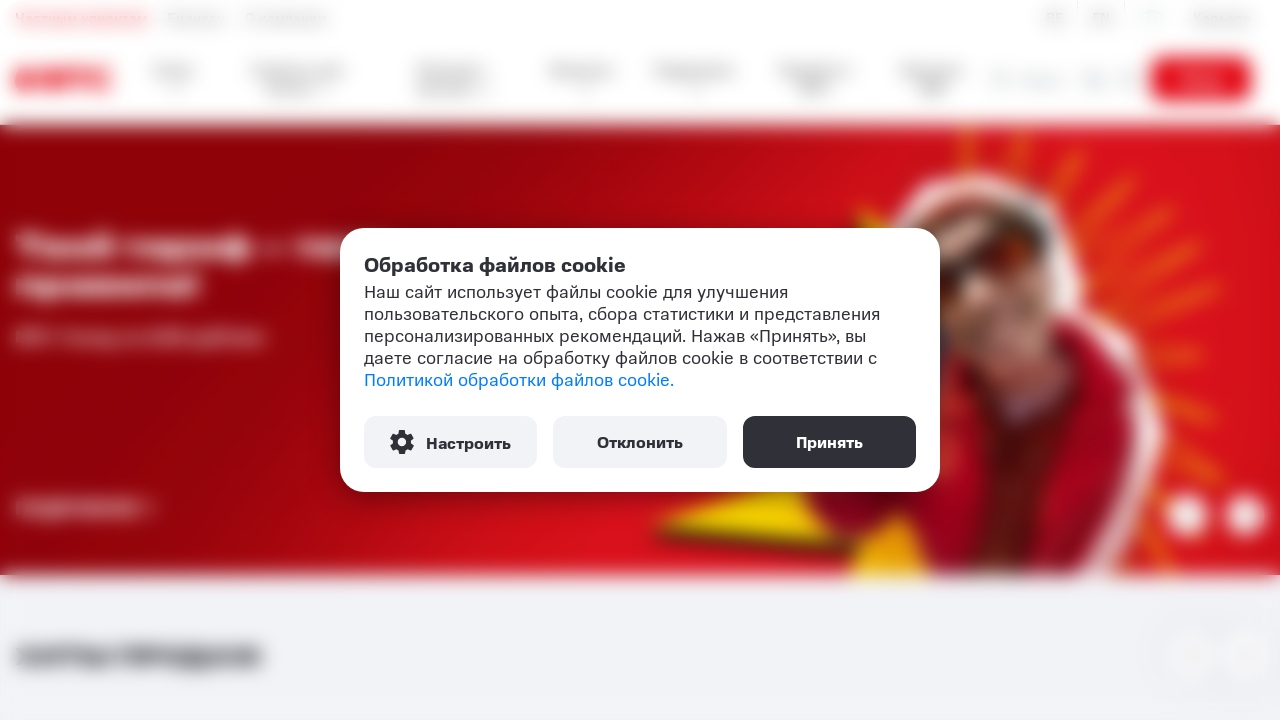

Verified that payment partners logo section is visible
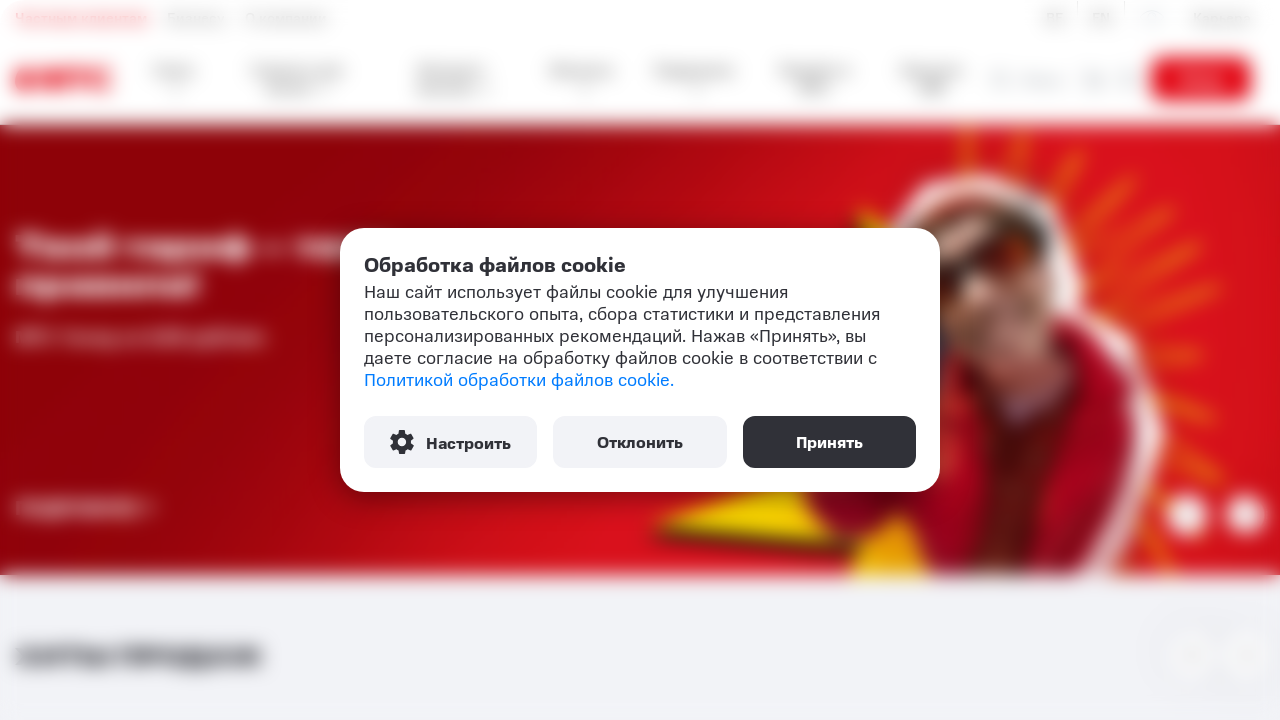

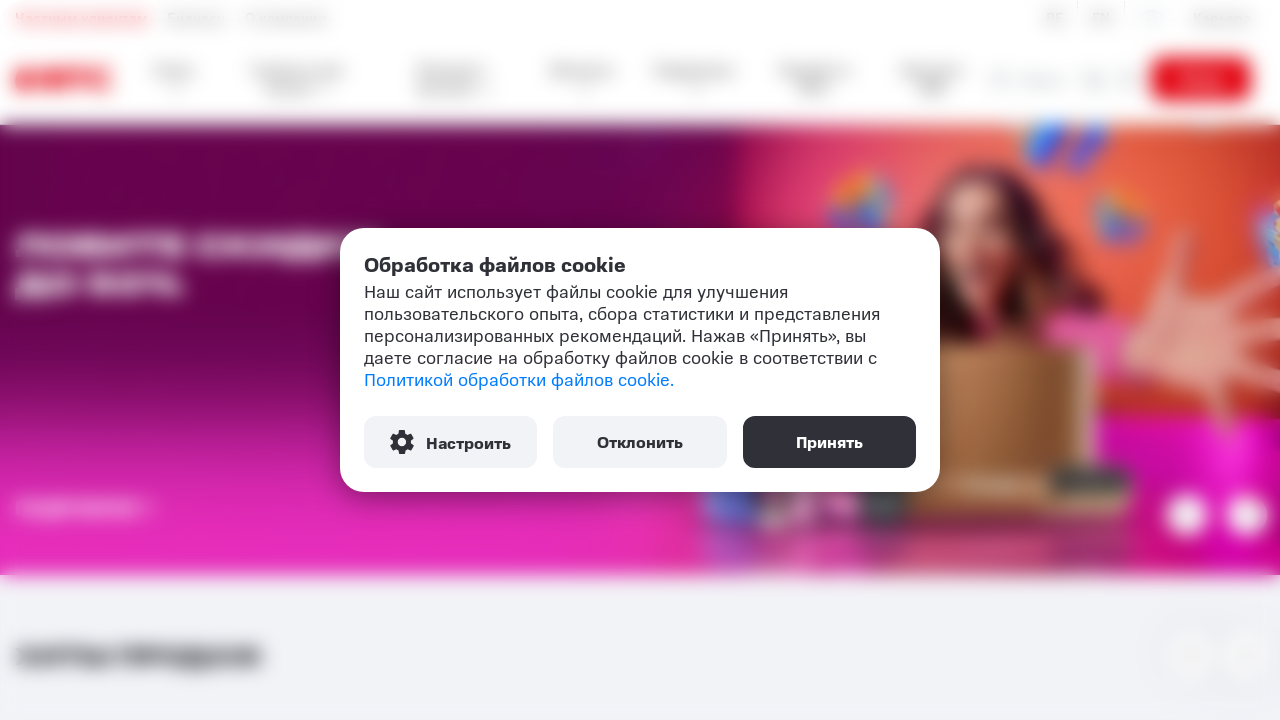